Tests dismissing a JavaScript confirm dialog by clicking a button that triggers the confirm, then dismissing it and verifying the cancel result.

Starting URL: https://automationfc.github.io/basic-form/index.html

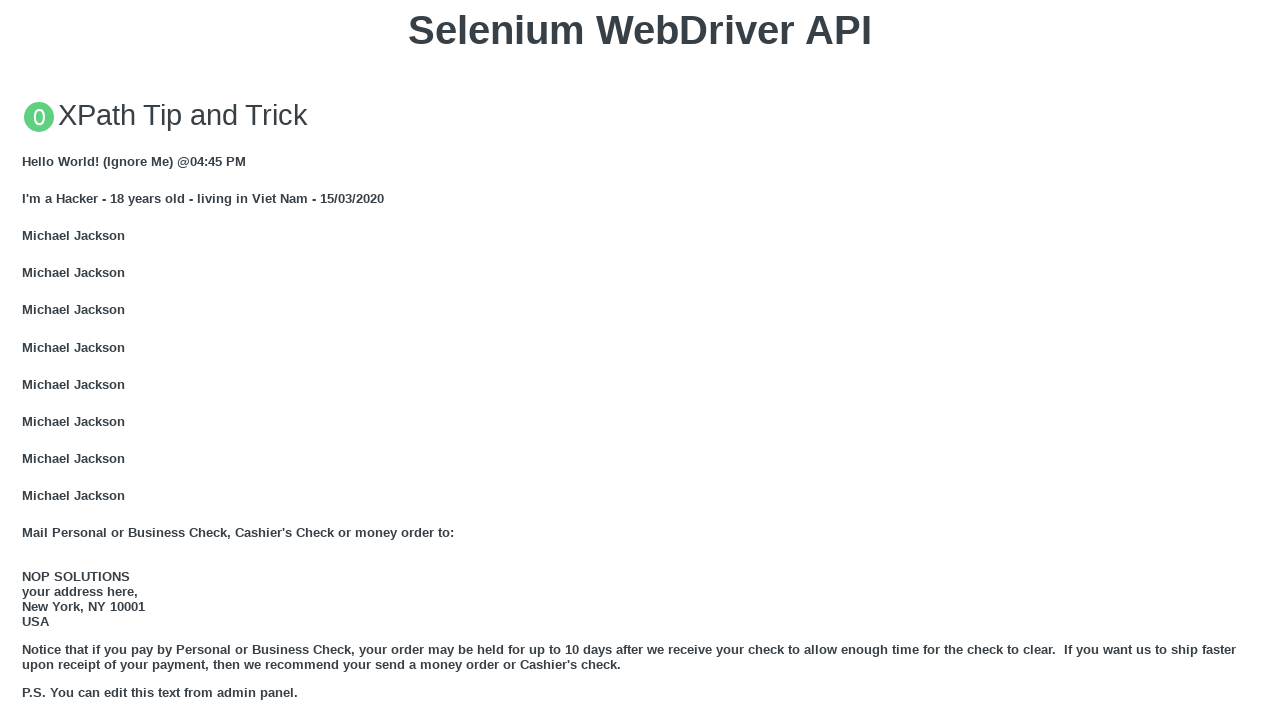

Set up dialog handler to dismiss confirm dialogs
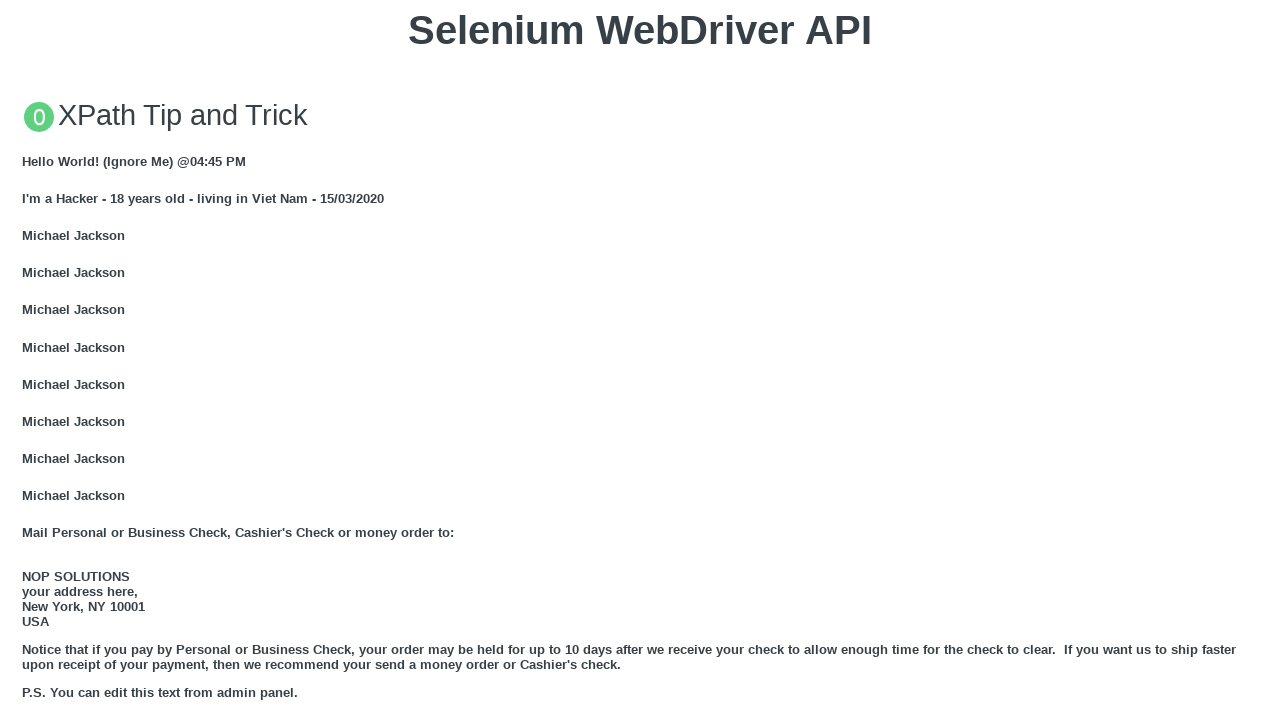

Clicked button to trigger JavaScript confirm dialog at (640, 360) on xpath=//button[text()='Click for JS Confirm']
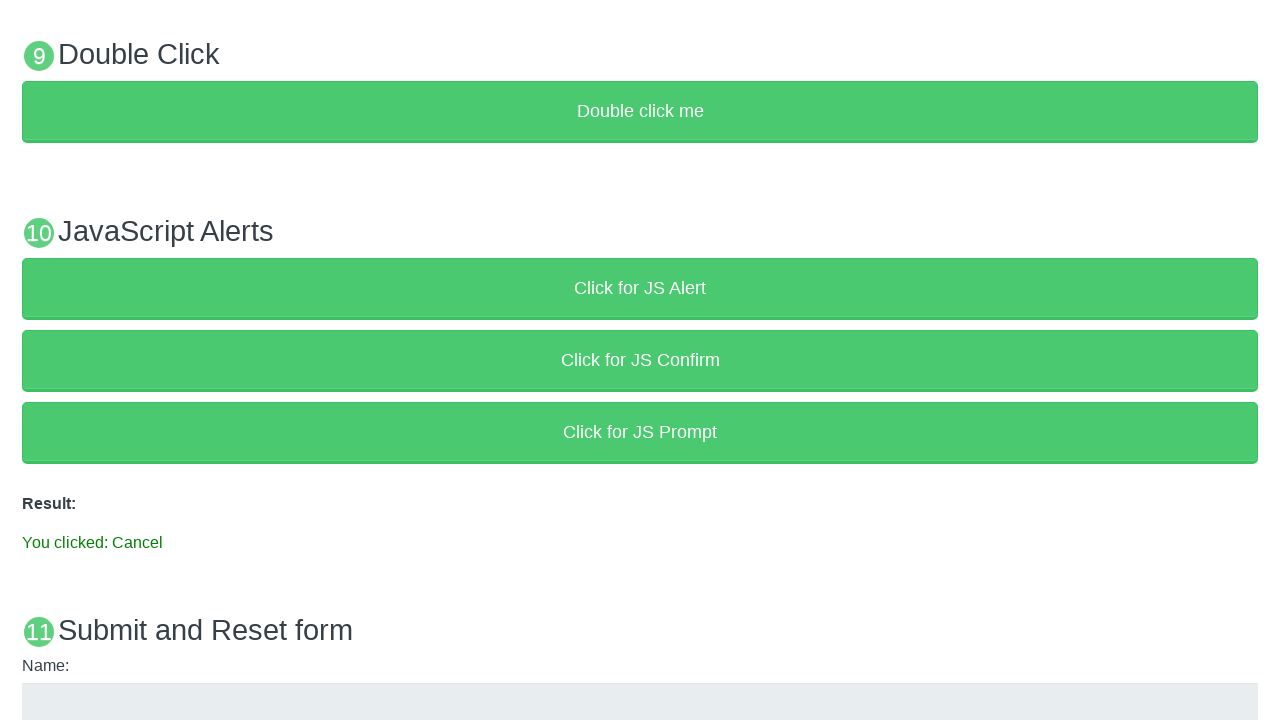

Result message element loaded
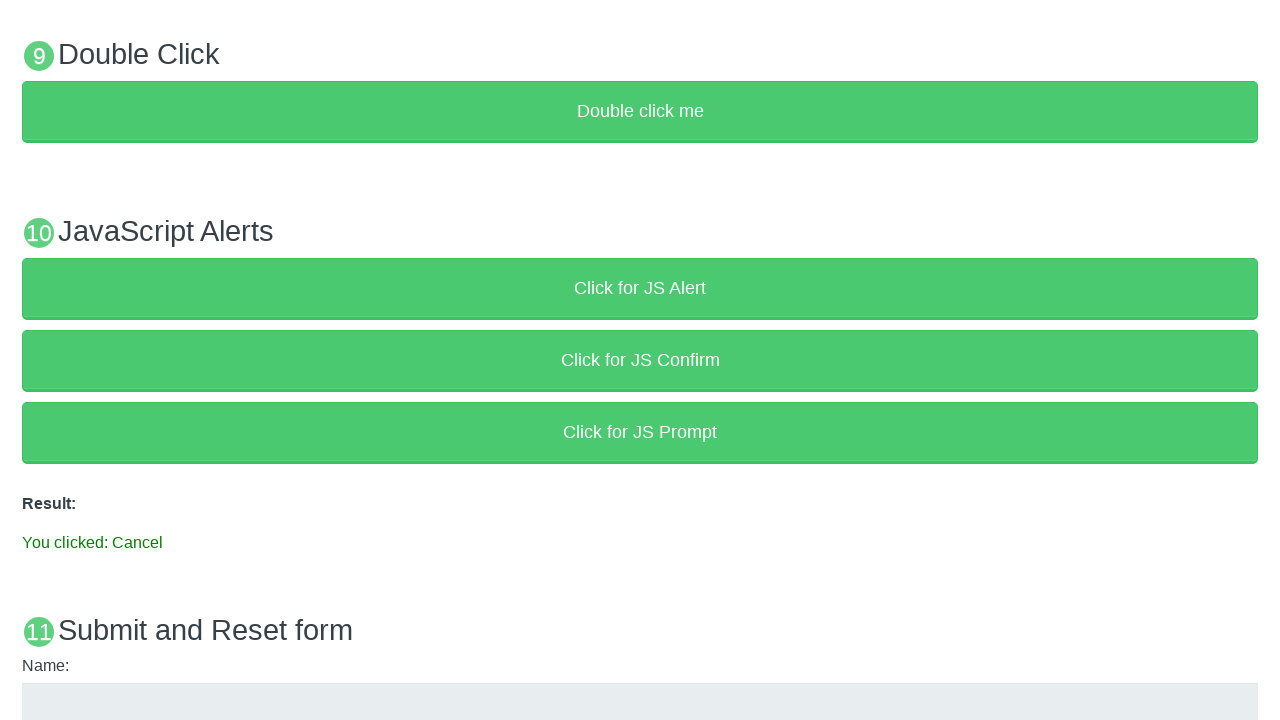

Verified result text shows 'You clicked: Cancel'
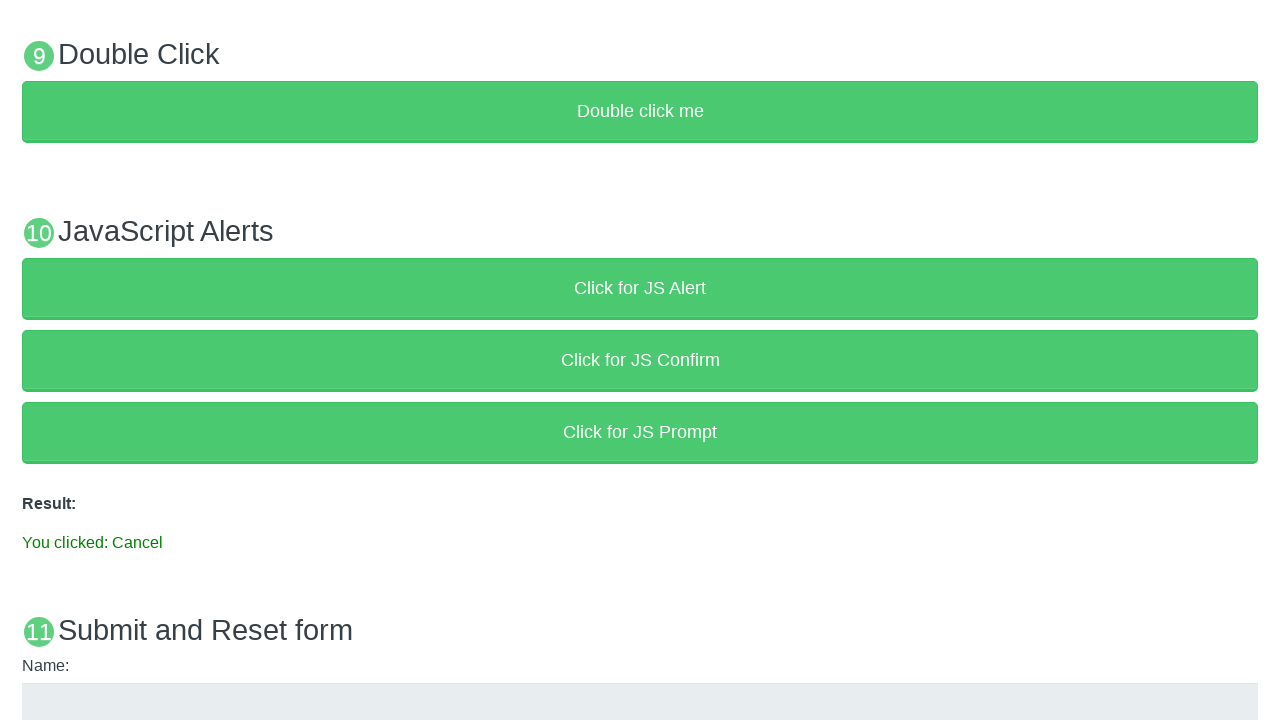

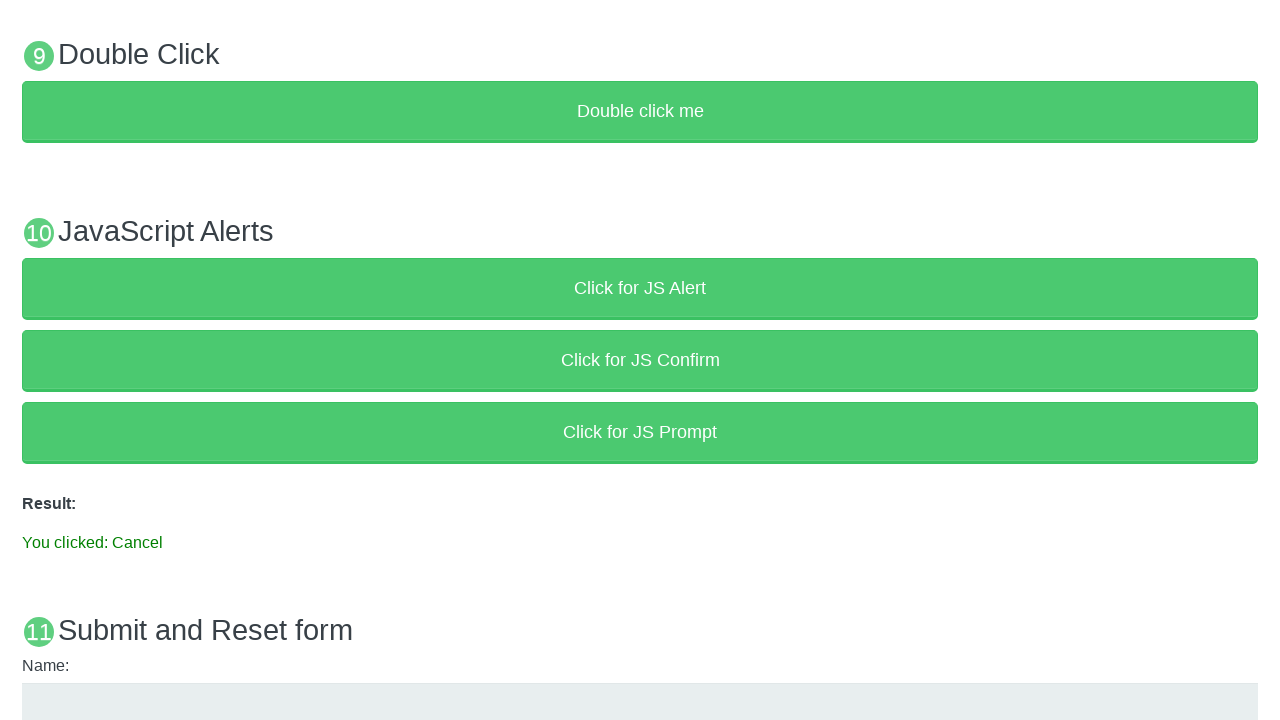